Tests navigation by clicking a link with a mathematically calculated text value (224592), then fills out a form with first name, last name, firstname (city), and country fields before submitting.

Starting URL: http://suninjuly.github.io/find_link_text

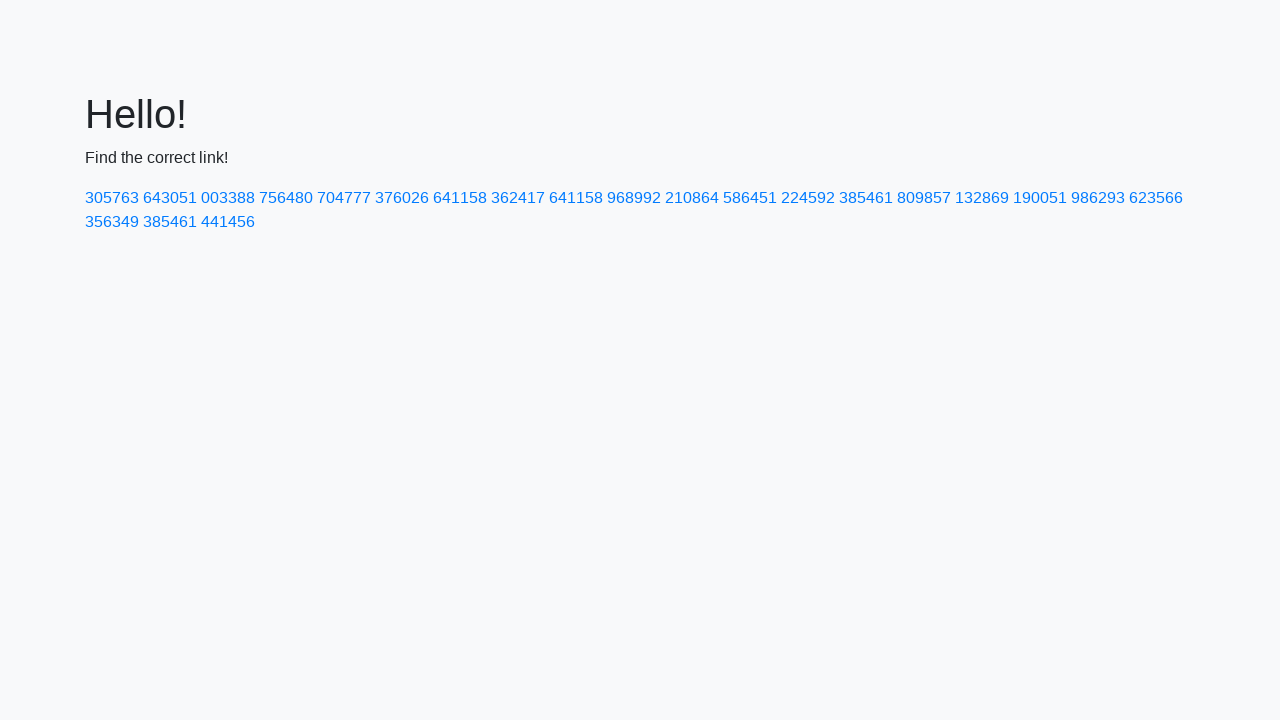

Clicked link with mathematically calculated text value '224592' at (808, 198) on a:text('224592')
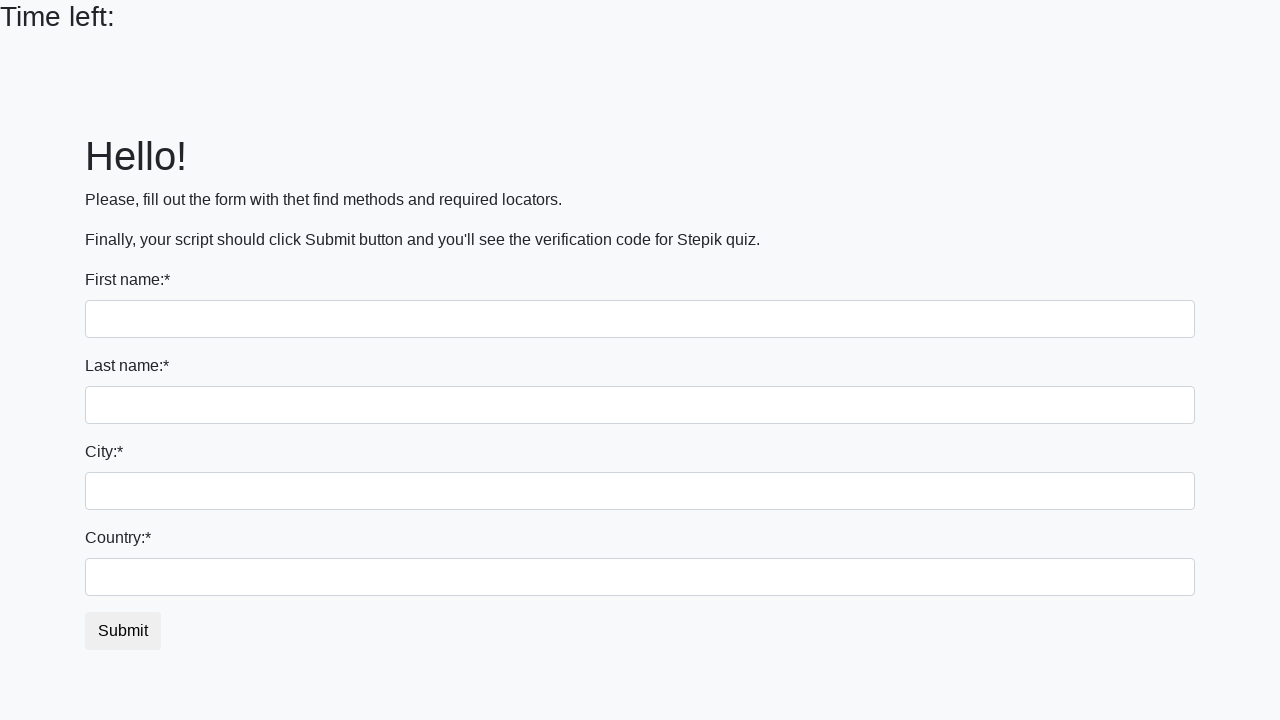

Filled first_name field with 'Ivan' on input[name='first_name']
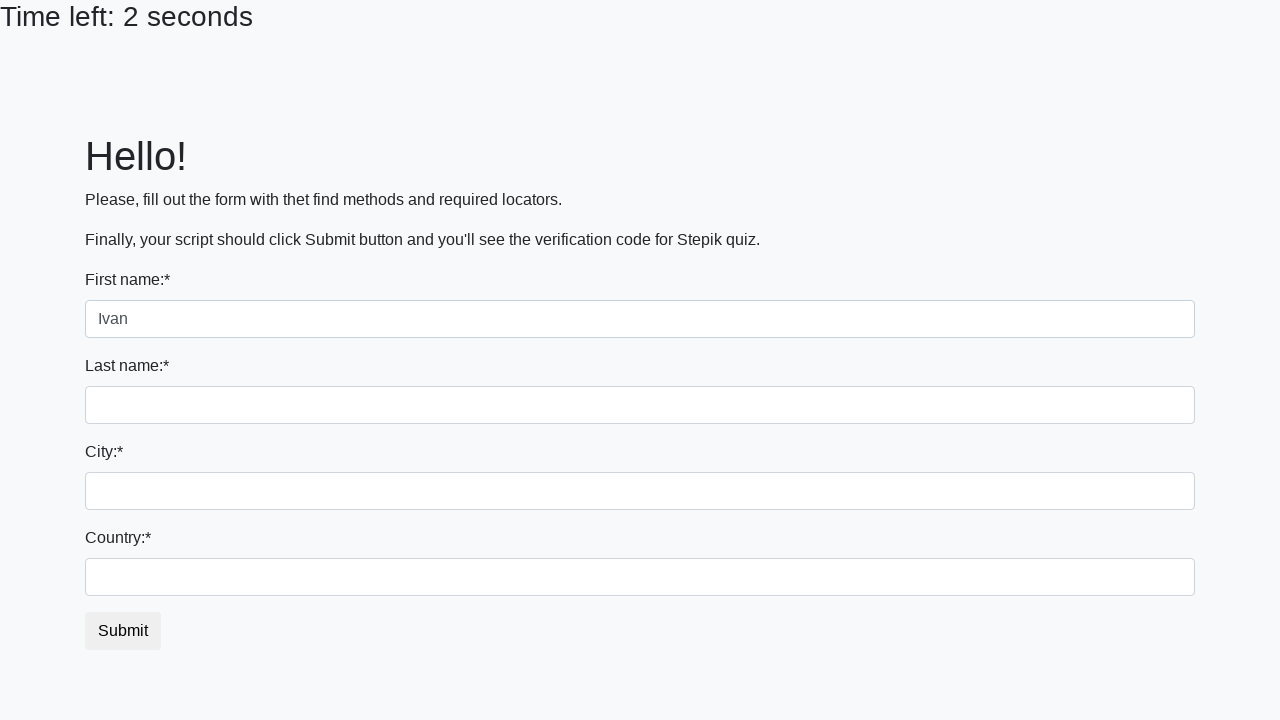

Filled last_name field with 'Petrov' on input[name='last_name']
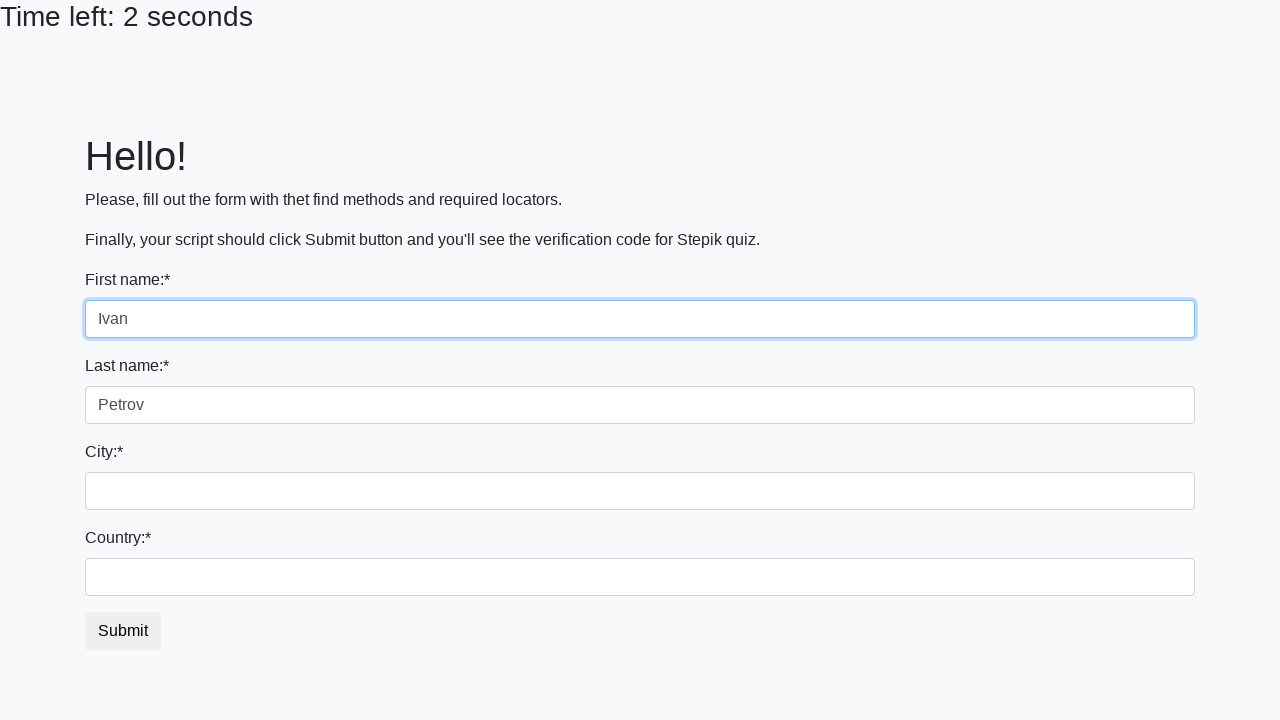

Filled city field (firstname) with 'Smolensk' on input[name='firstname']
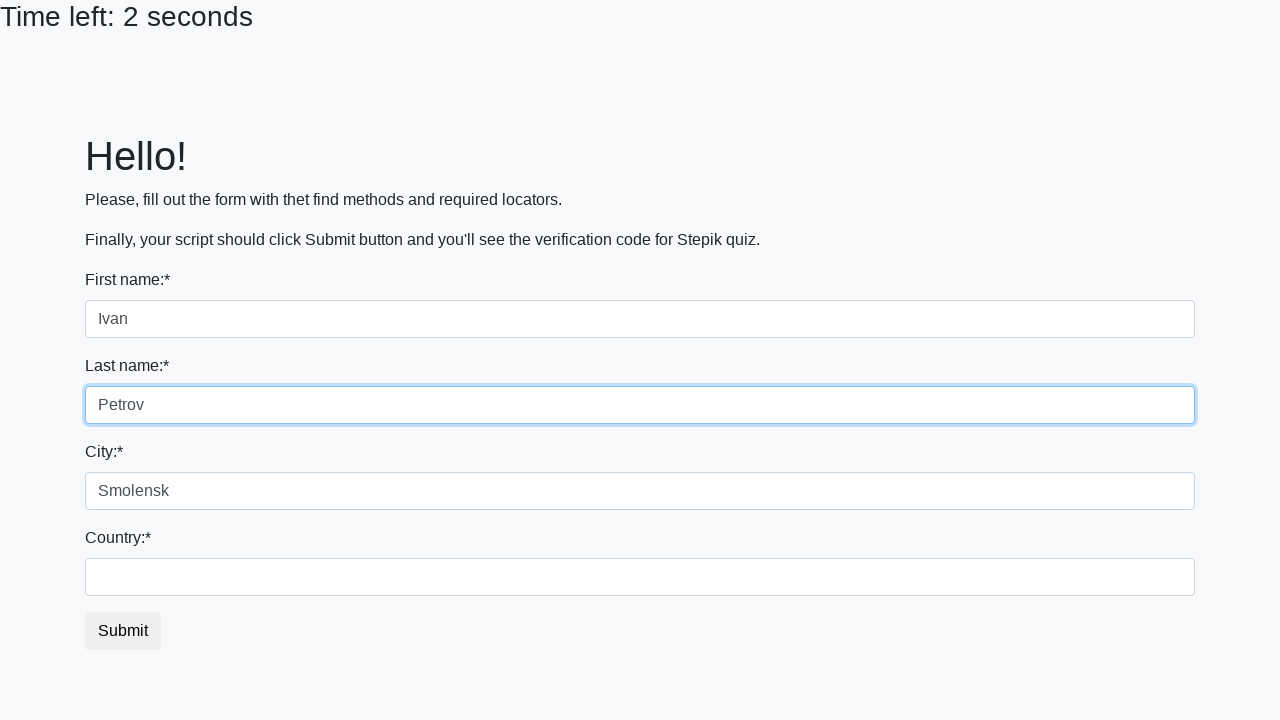

Filled country field with 'Russia' on #country
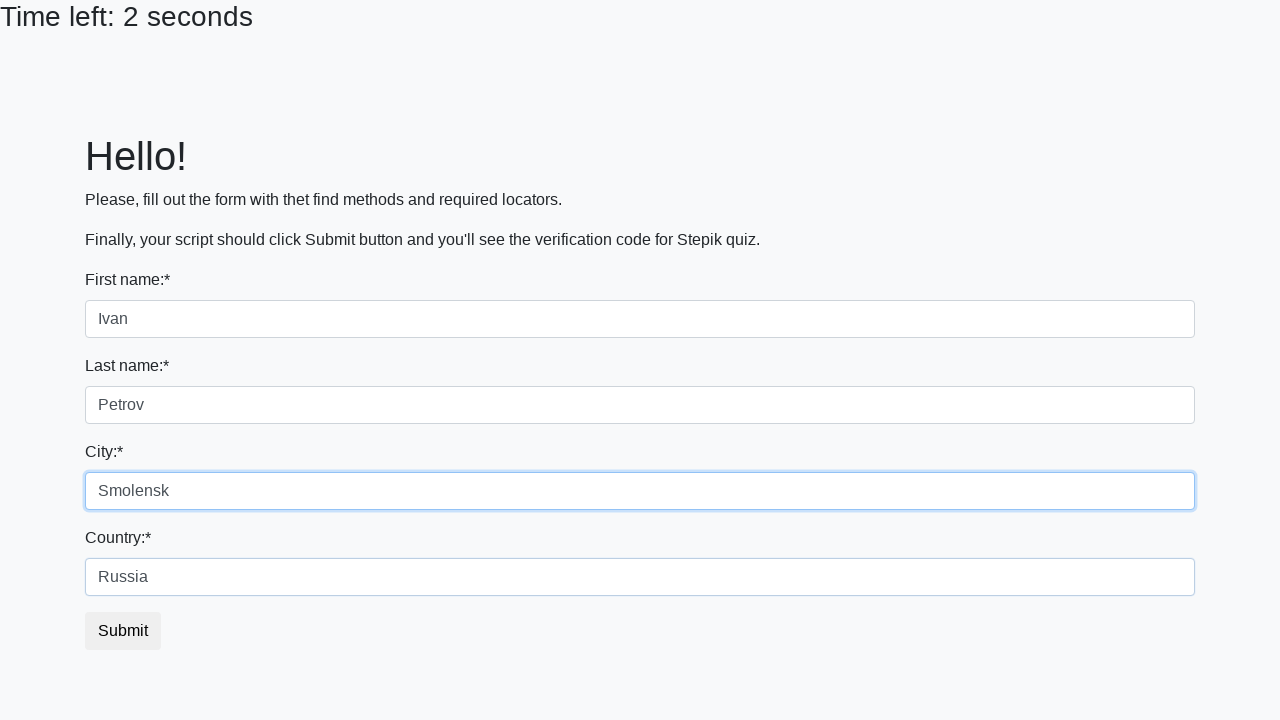

Clicked submit button to submit the form at (123, 631) on button.btn
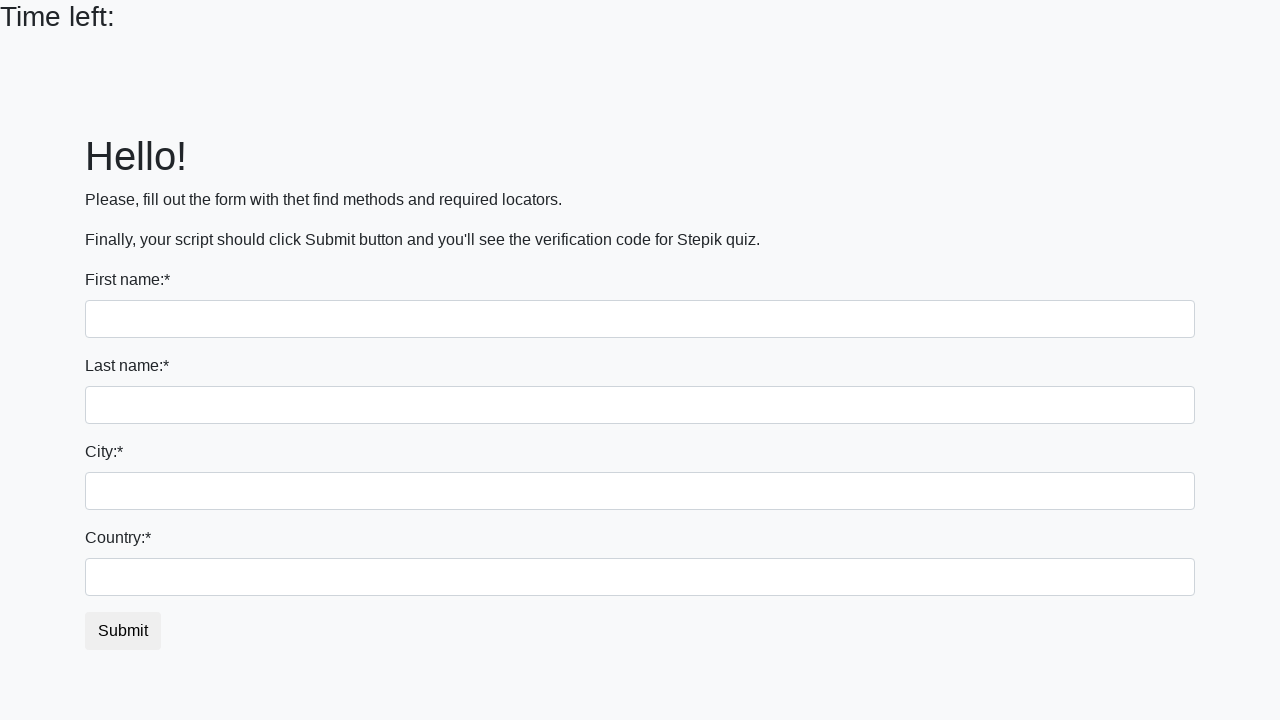

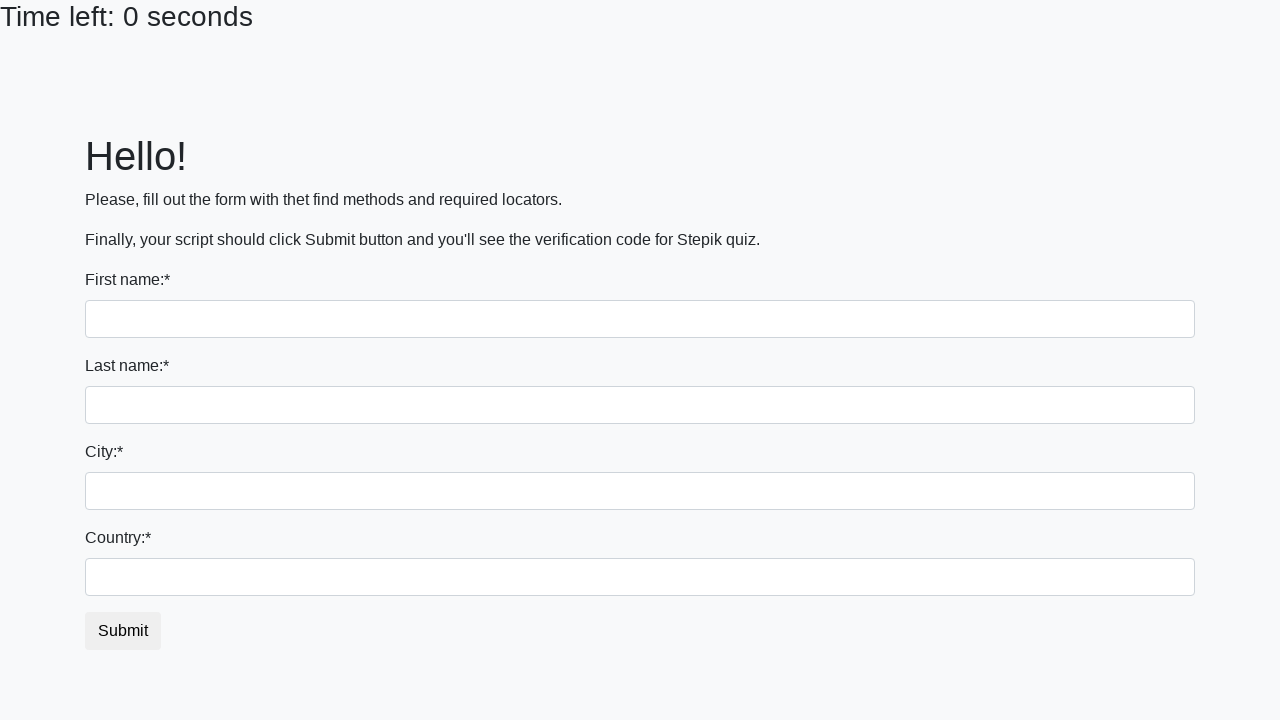